Tests GitHub wiki navigation by clicking on the wiki tab, expanding the sidebar menu, selecting SoftAssertions page, and verifying the page contains expected content about JUnit5

Starting URL: https://github.com/selenide/selenide

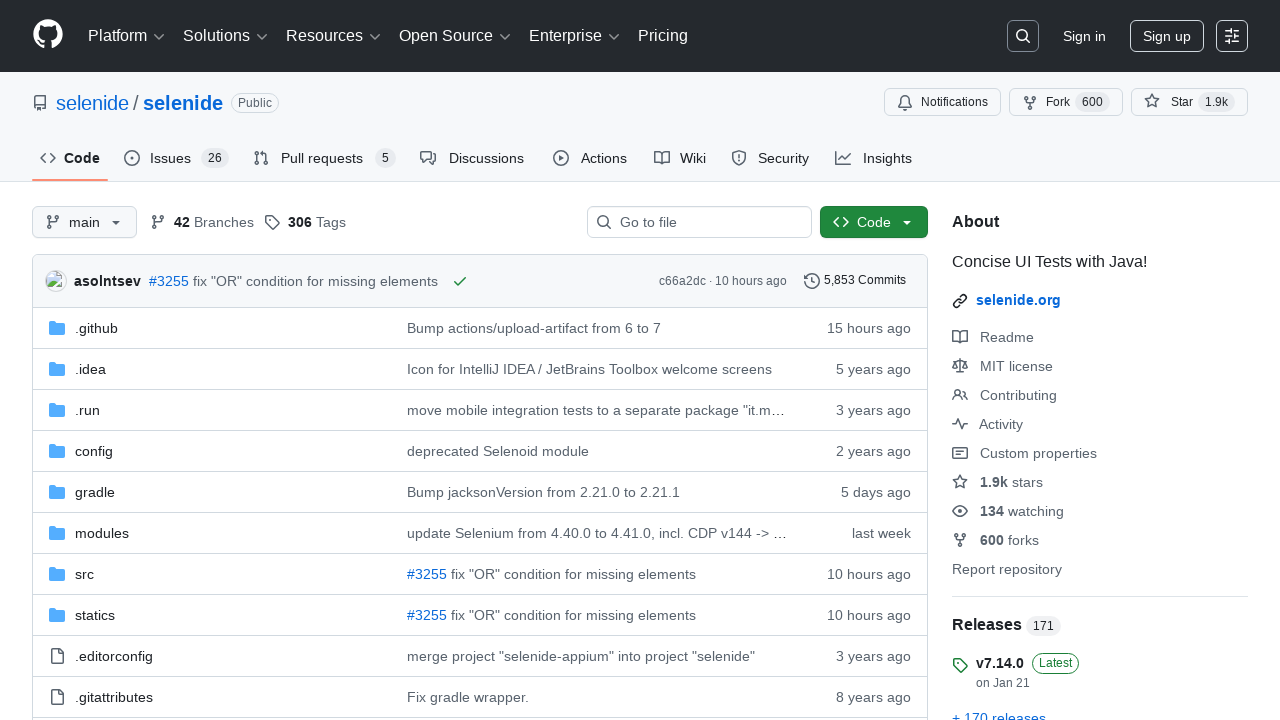

Clicked on the Wiki tab at (680, 158) on #wiki-tab
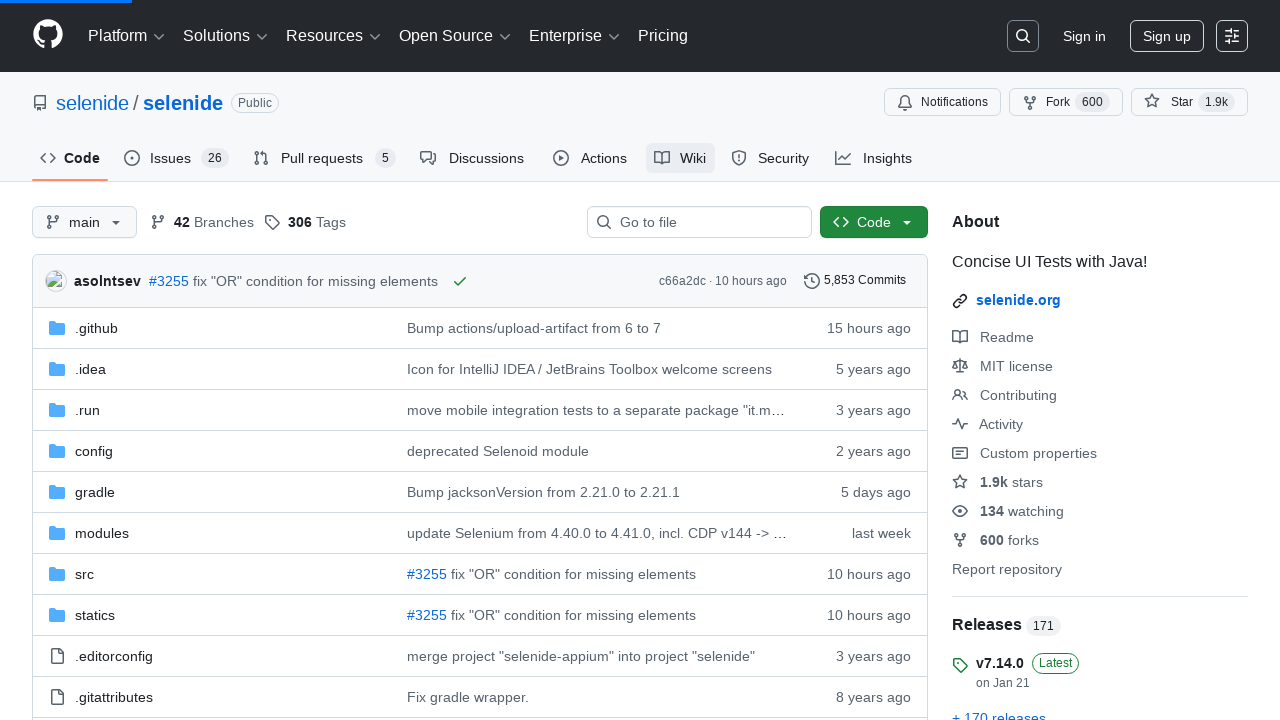

Wiki sidebar loaded
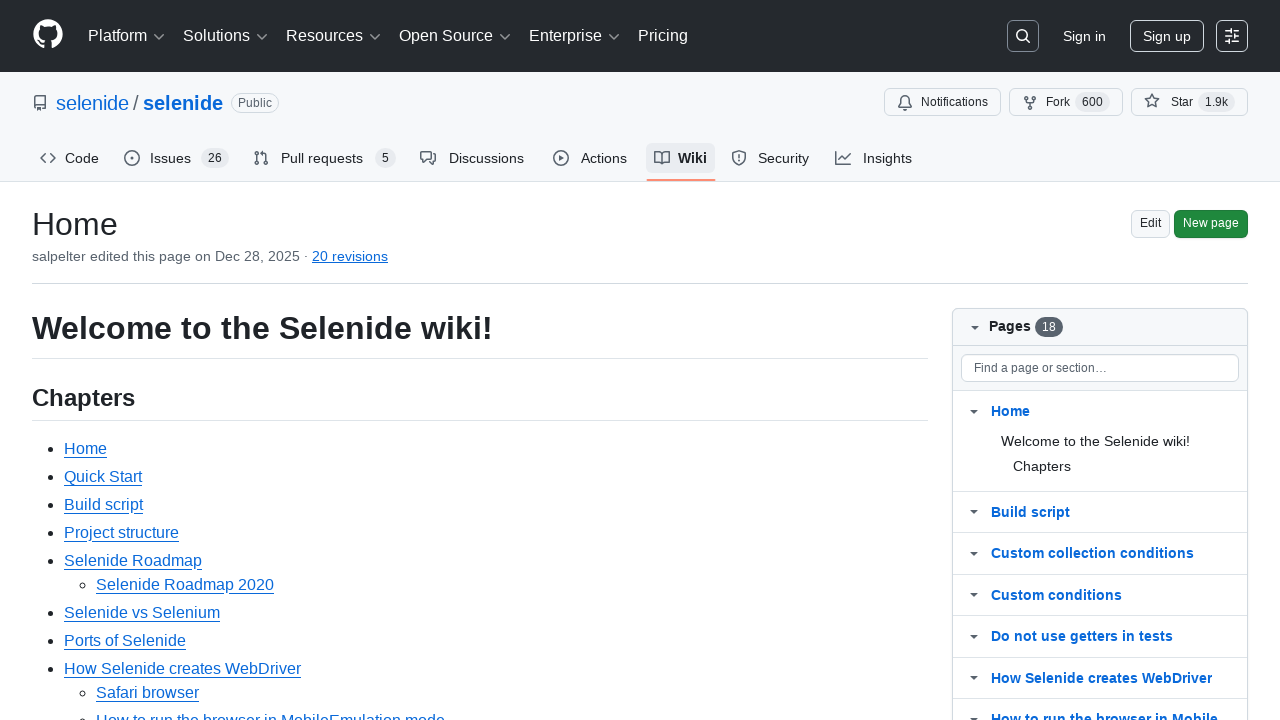

Expanded sidebar menu by clicking the last button at (1030, 429) on .wiki-rightbar li >> nth=-1 >> button
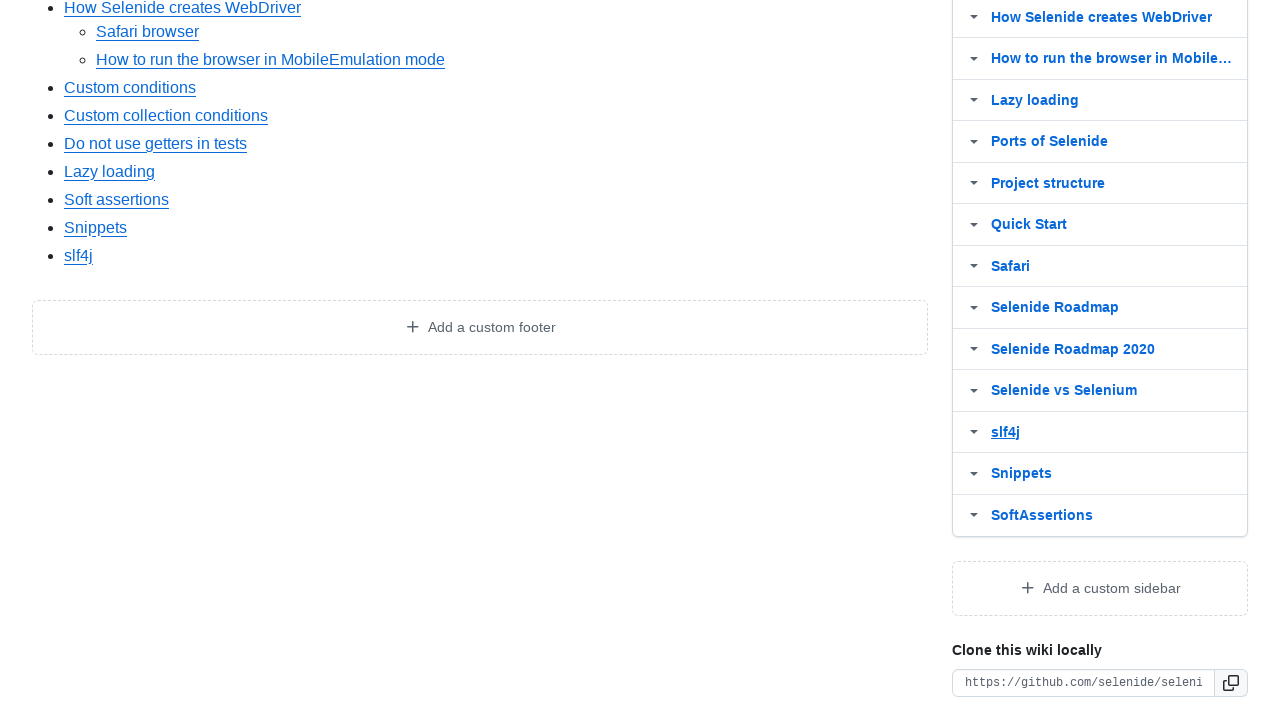

Clicked on SoftAssertions page in sidebar at (1042, 515) on .wiki-rightbar >> text=SoftAssertions
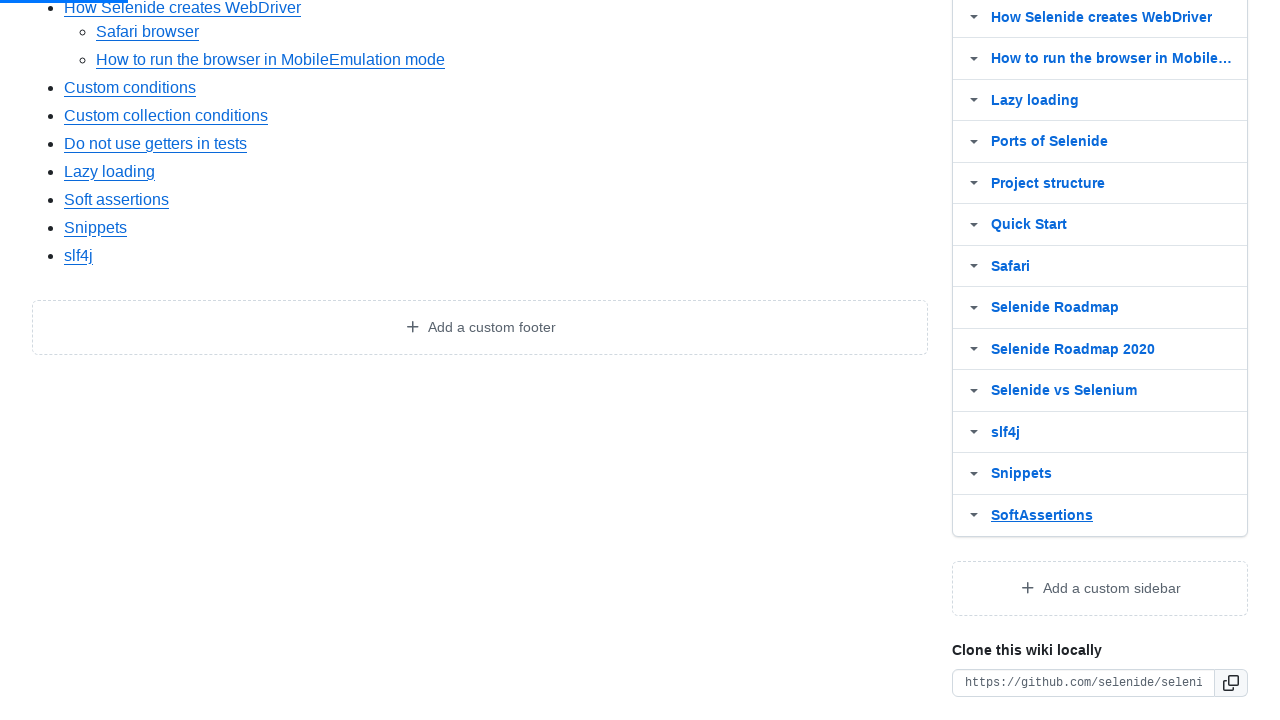

Markdown body content loaded
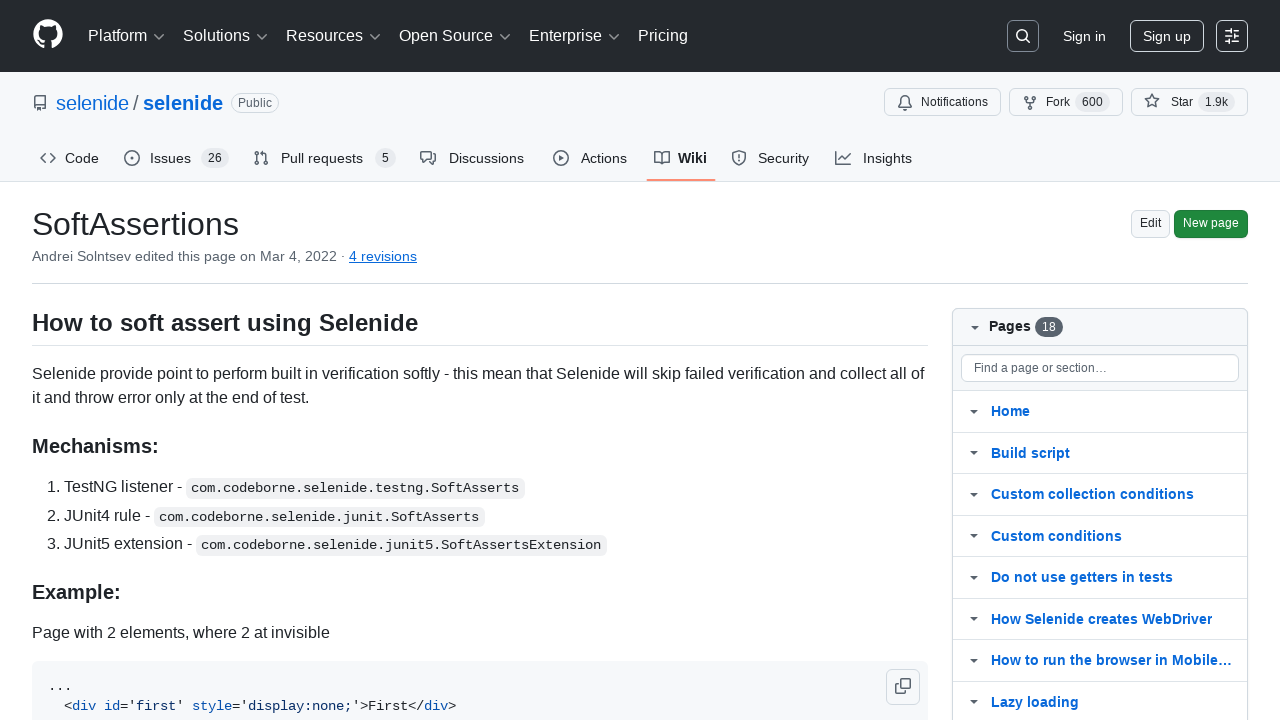

Verified page contains expected JUnit5 content
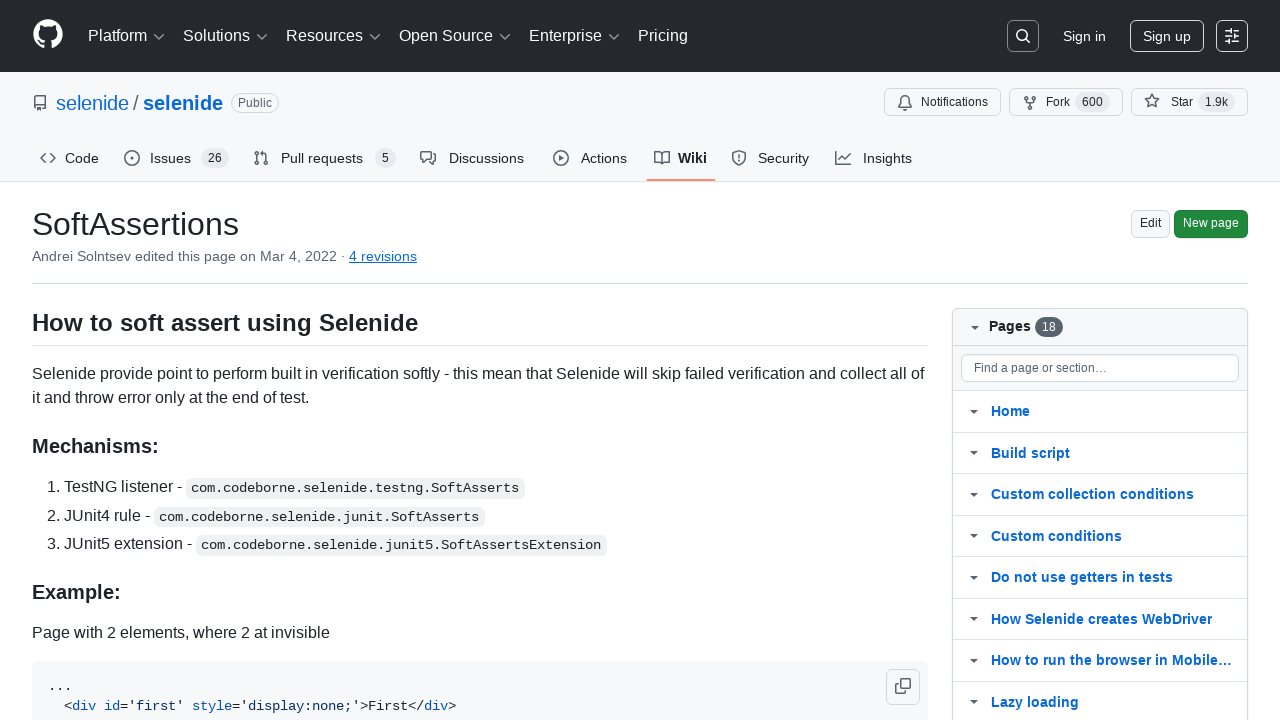

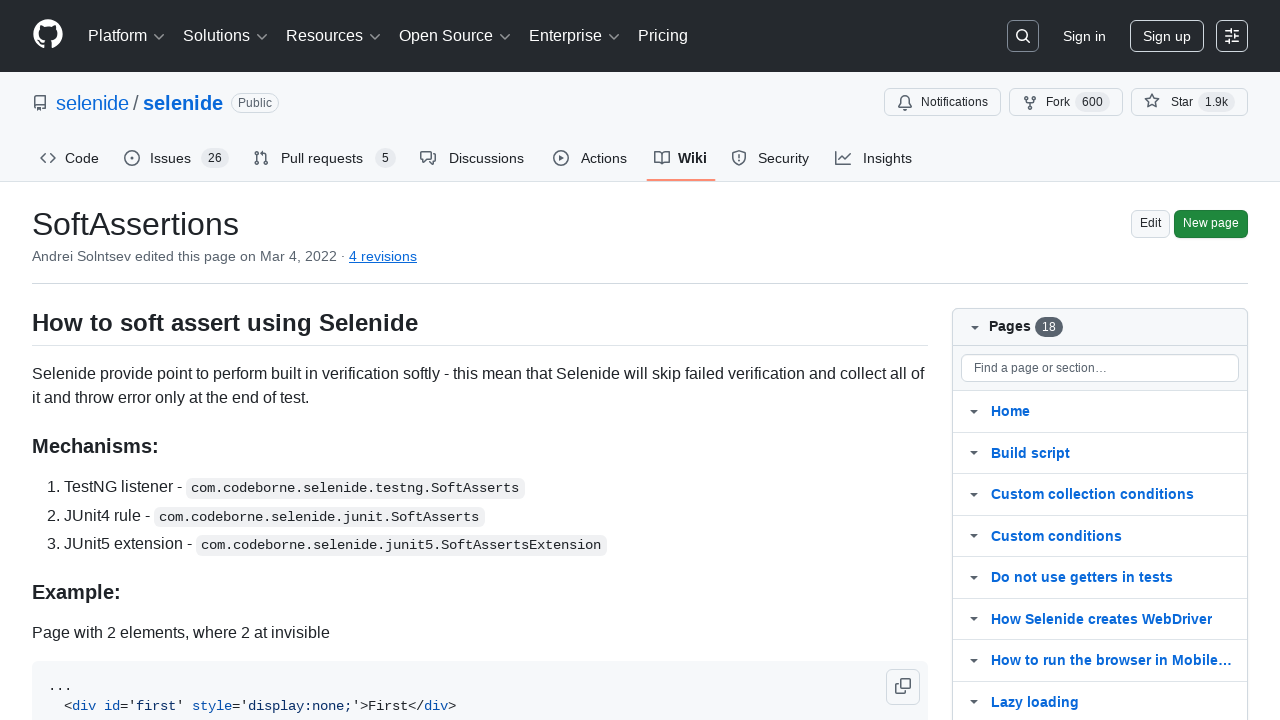